Navigates to GitHub's homepage and verifies the page loads successfully by checking that the page title is present.

Starting URL: https://github.com

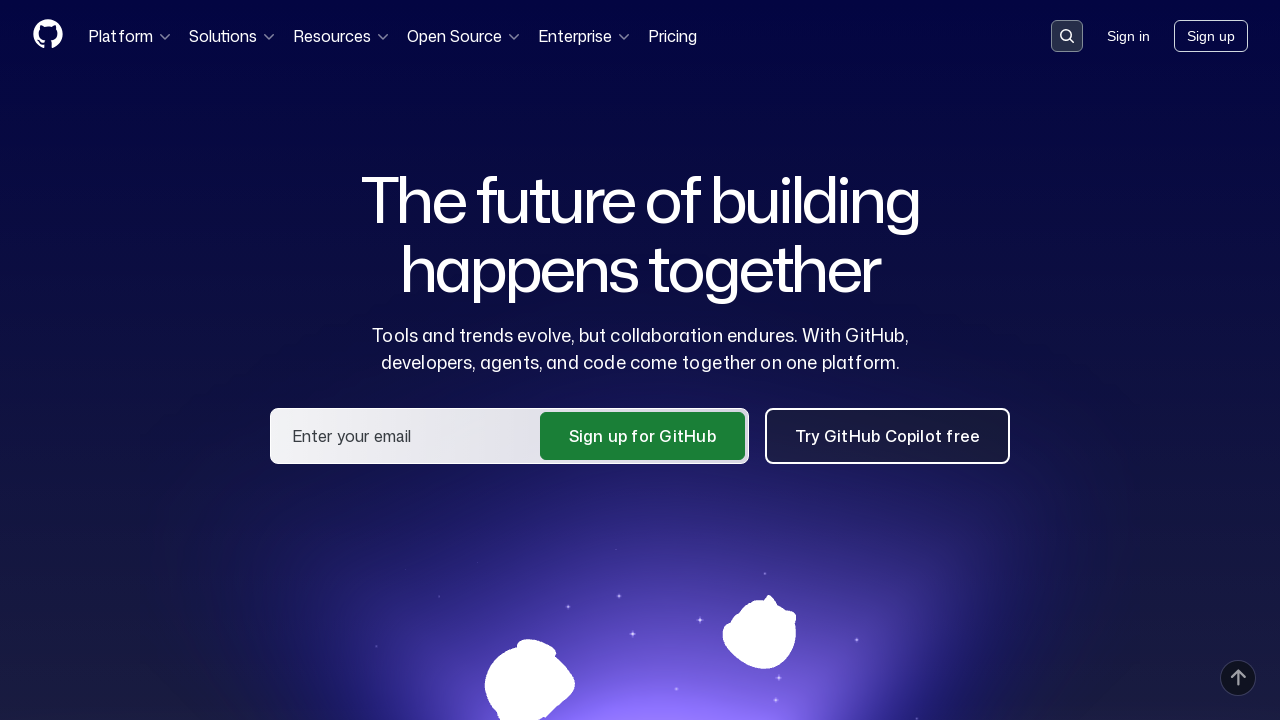

Navigated to GitHub homepage
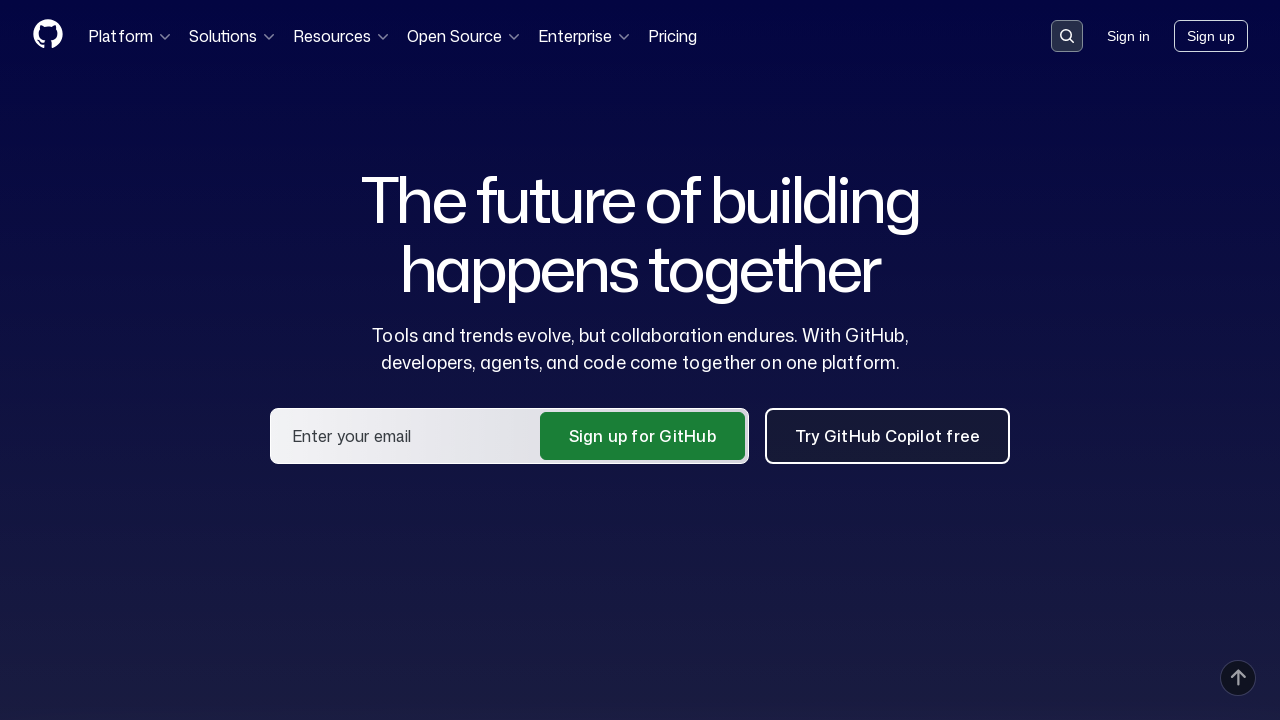

Page loaded successfully (domcontentloaded state)
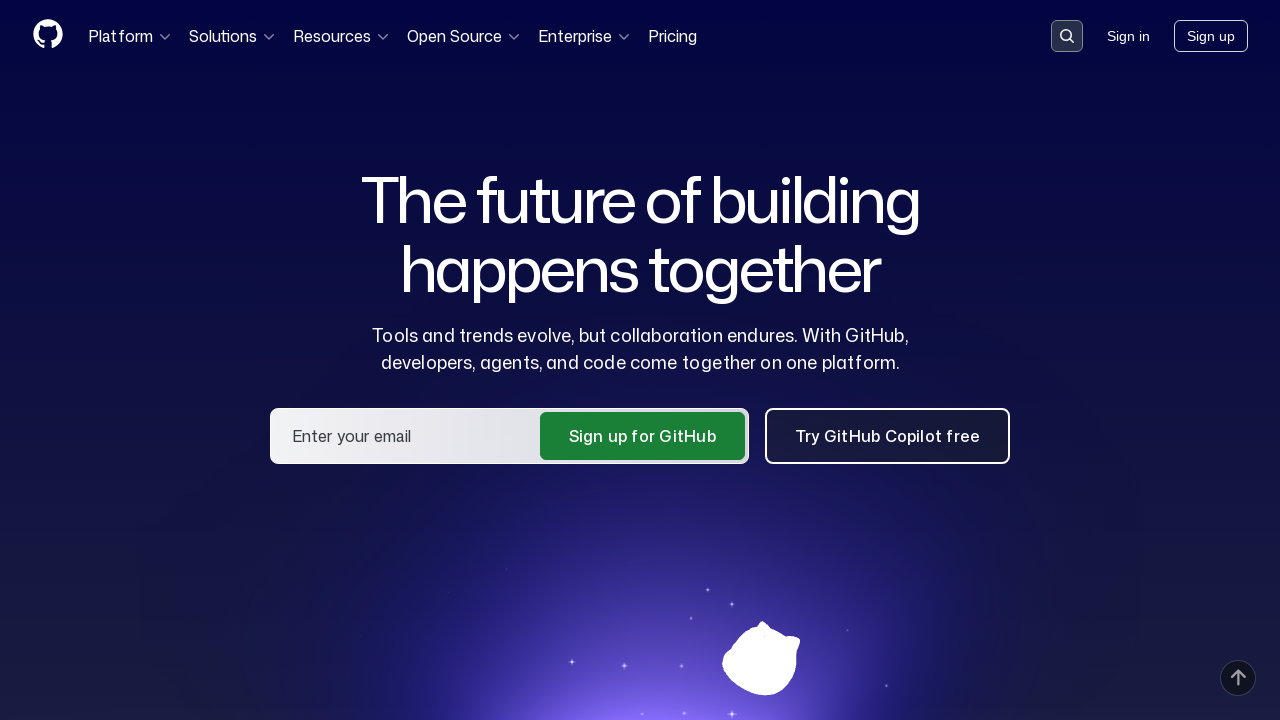

Verified page title contains 'GitHub'
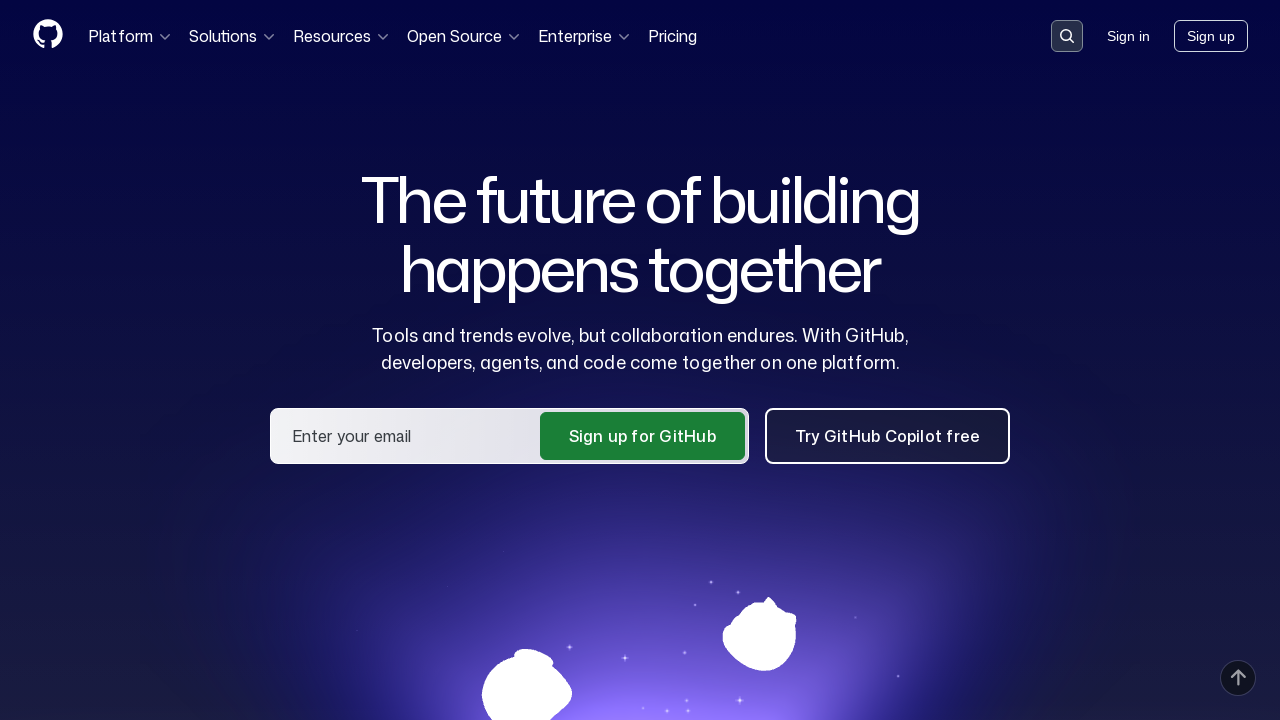

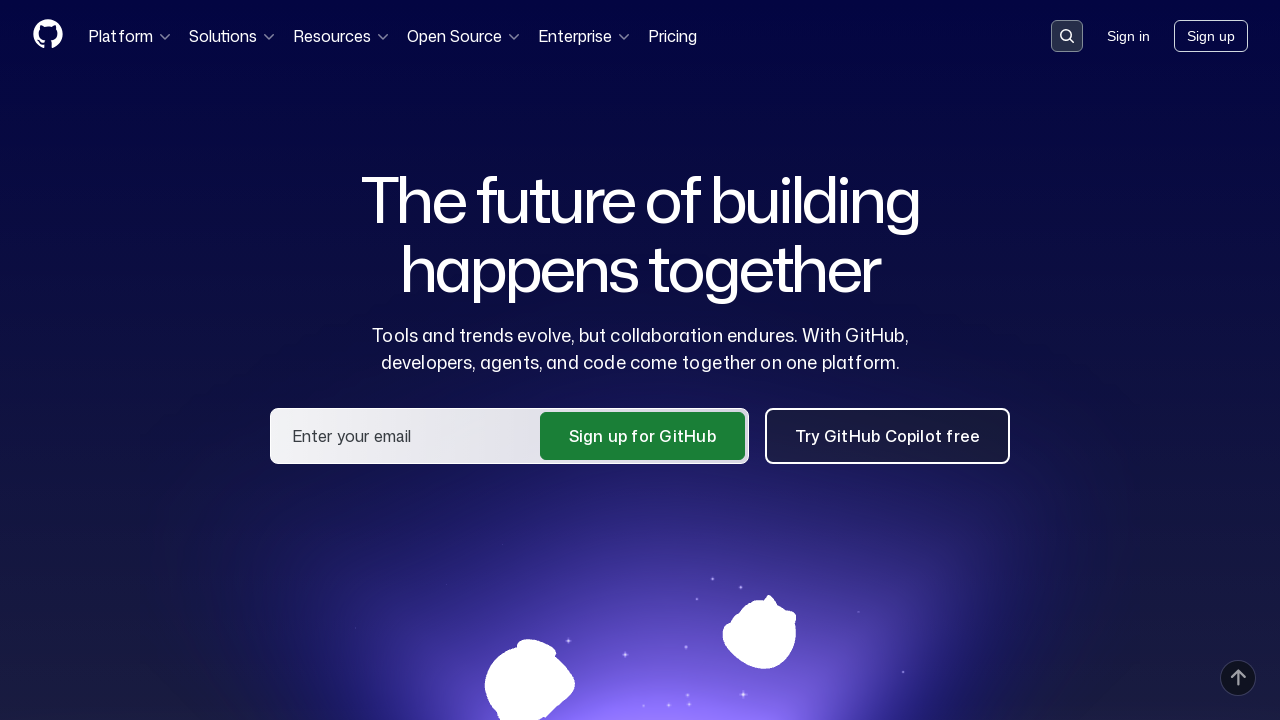